Tests an Angular shopping cart application by browsing products, adding a Selenium product to cart, and modifying the quantity in the cart

Starting URL: https://rahulshettyacademy.com/angularAppdemo/

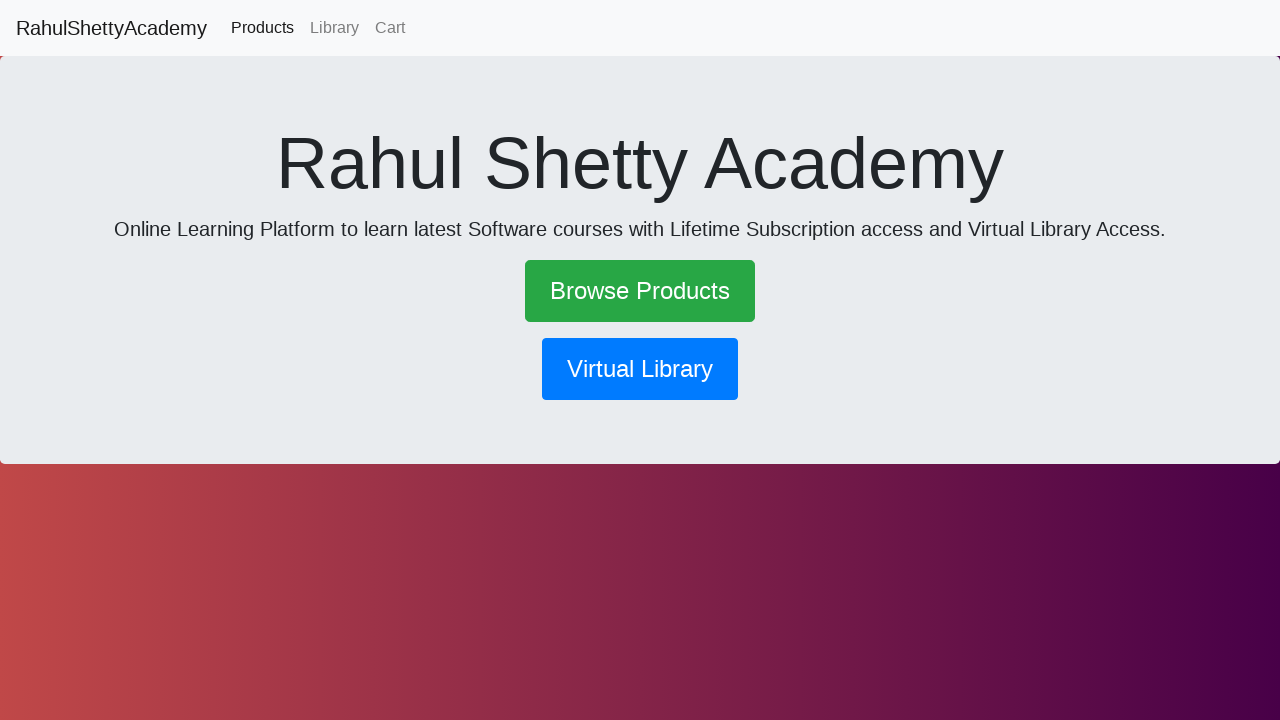

Clicked Browse Products link at (640, 291) on a:has-text('Browse Products')
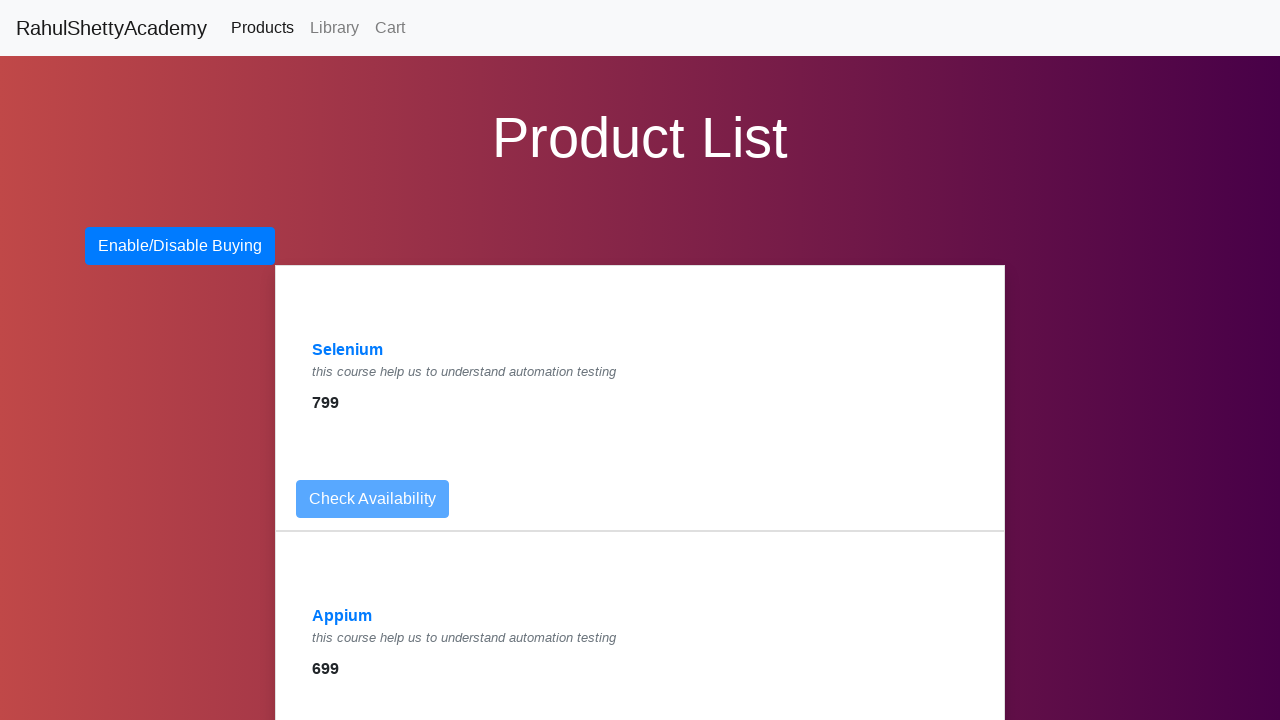

Clicked Selenium product link at (348, 350) on a:has-text('Selenium')
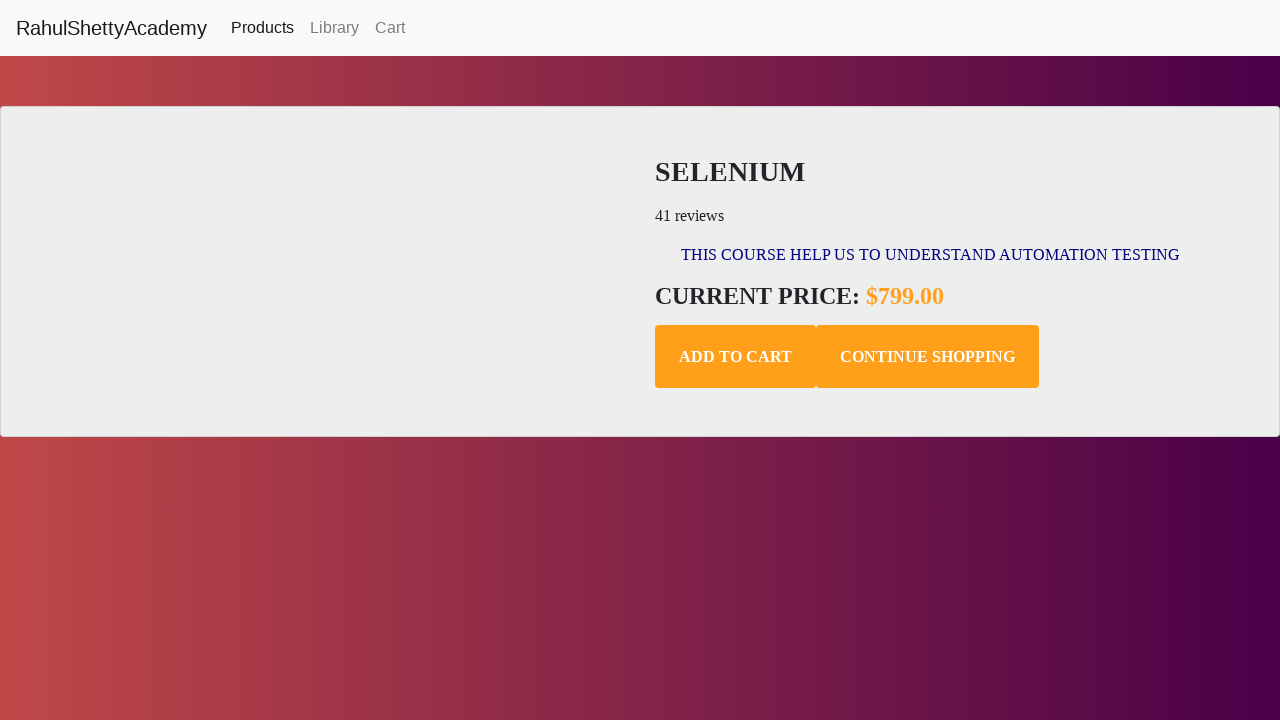

Added Selenium product to cart at (736, 357) on .add-to-cart
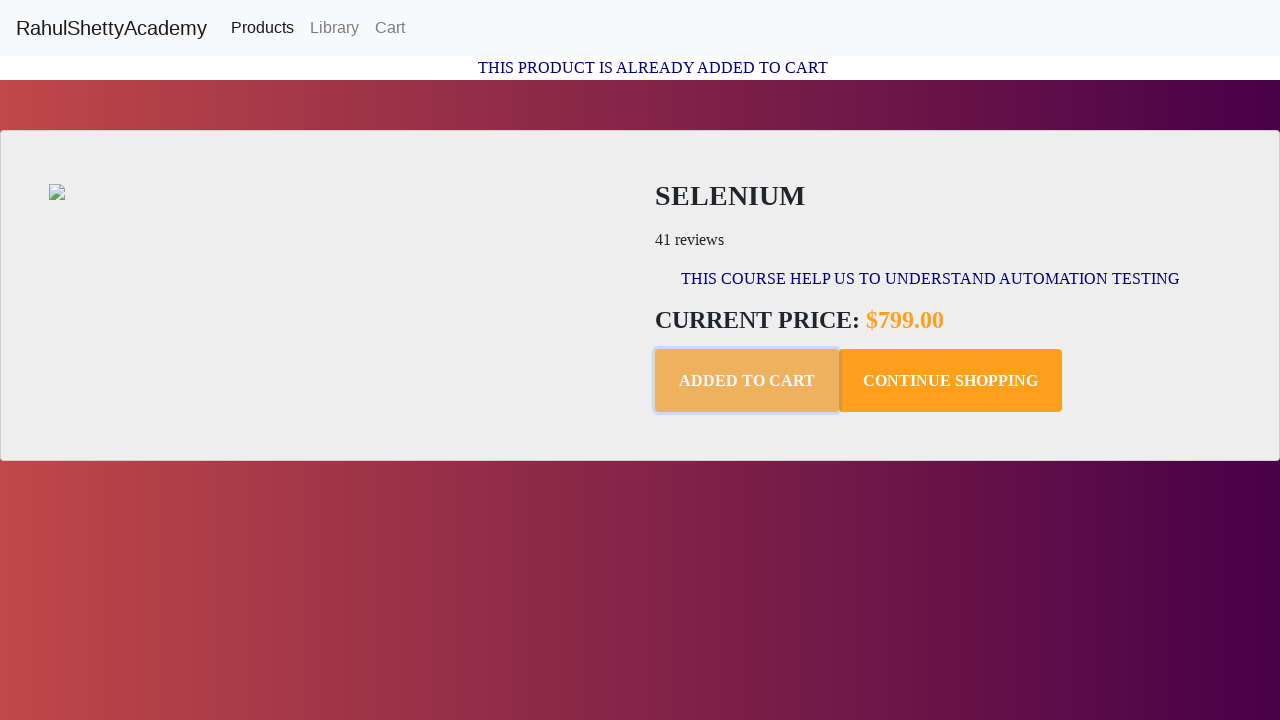

Navigated to Cart page at (390, 28) on a:has-text('Cart')
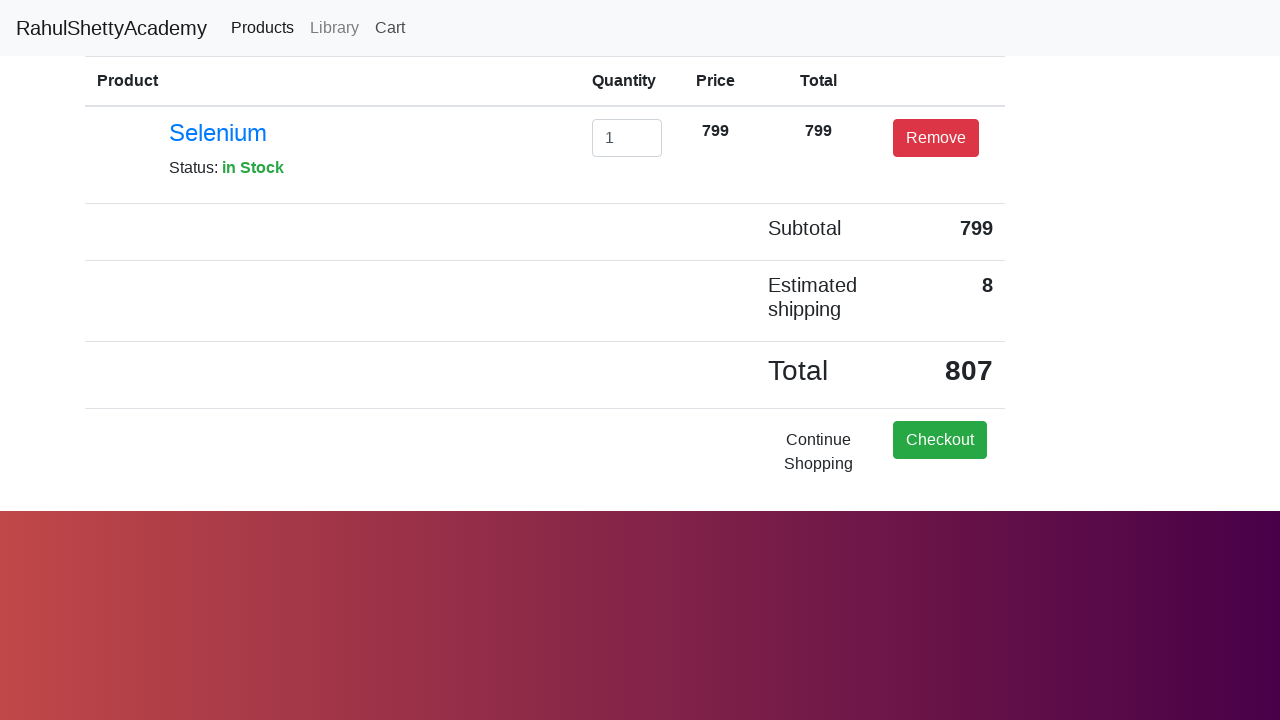

Cleared quantity input field on #exampleInputEmail1
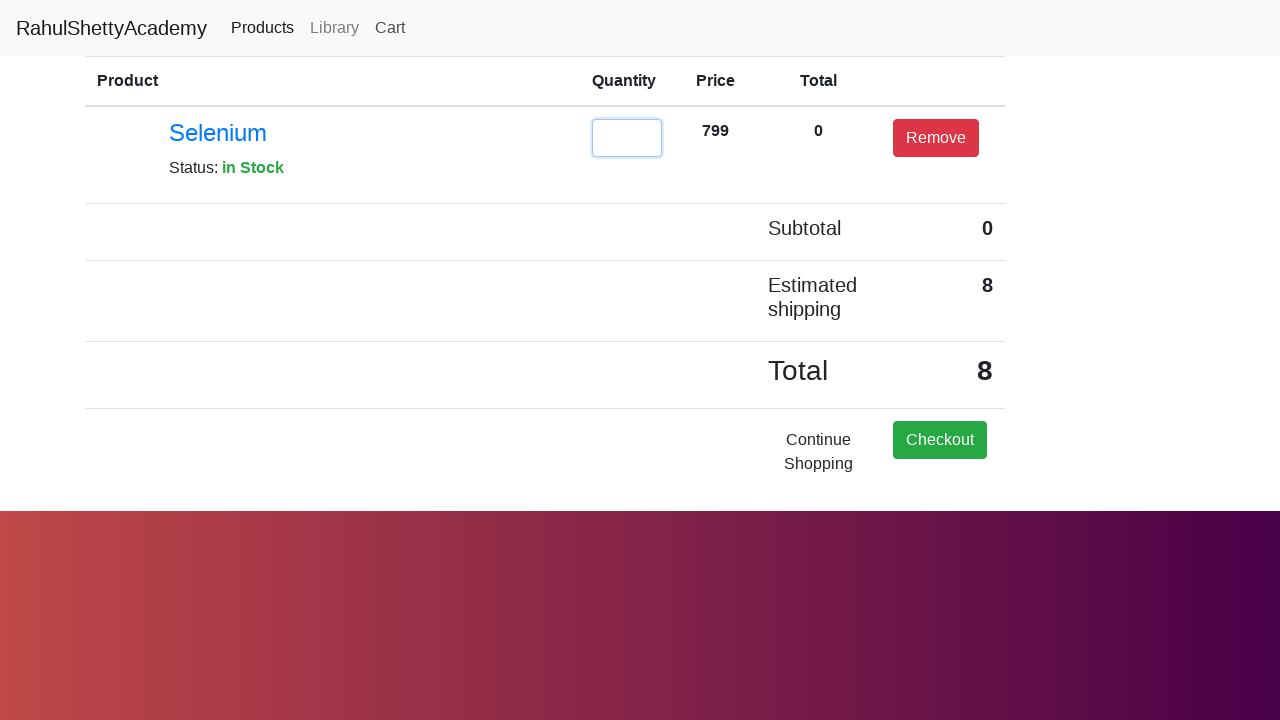

Updated quantity to 2 in cart on #exampleInputEmail1
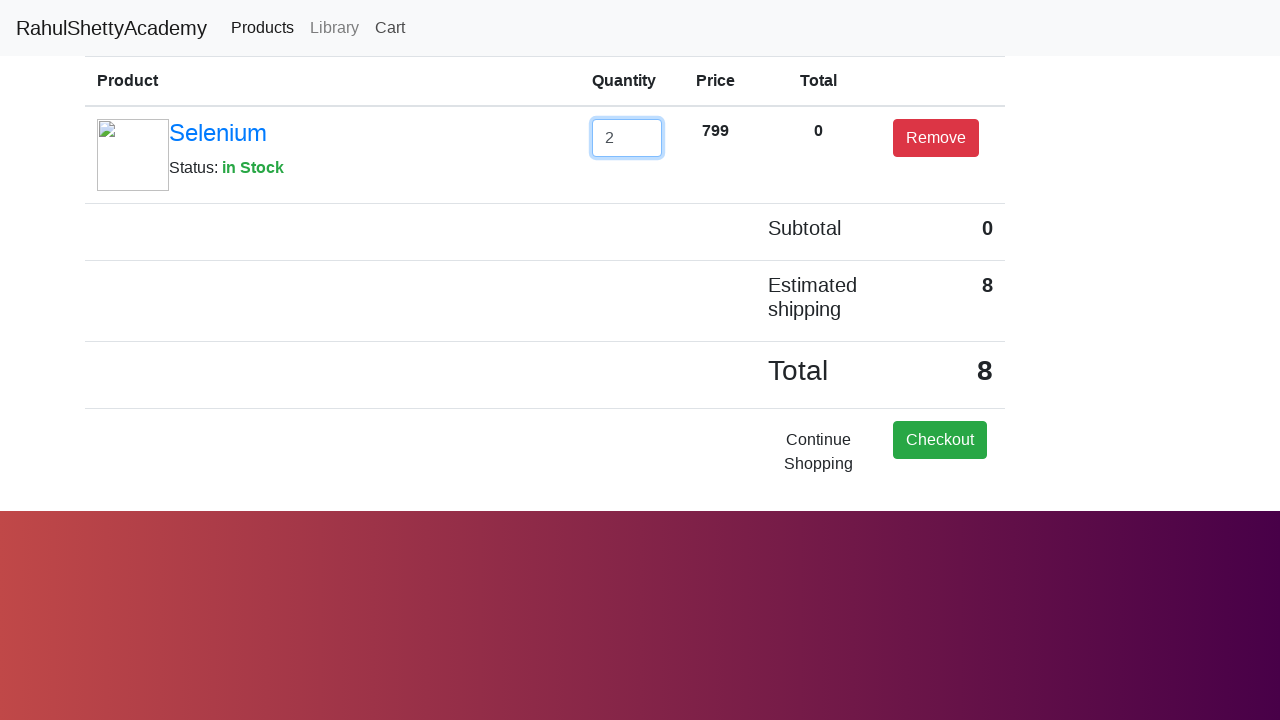

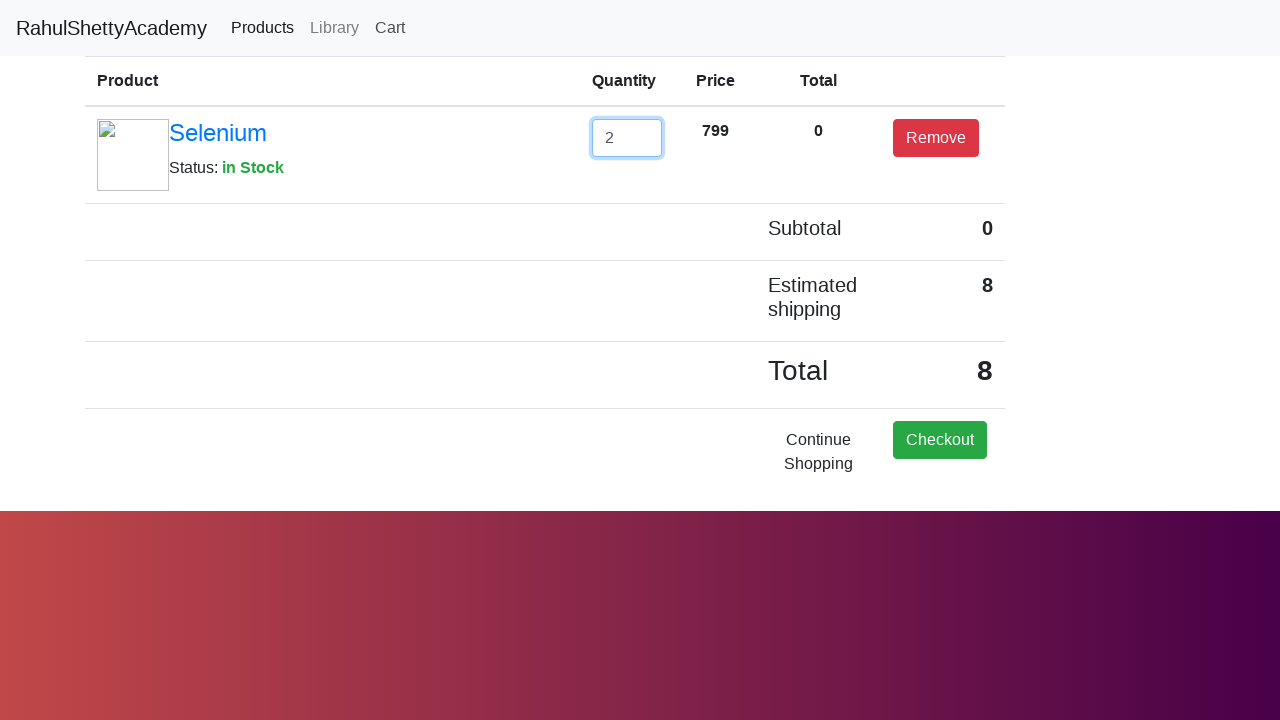